Tests login form validation by entering credentials, clearing both fields, and clicking login to verify "Username is required" error message appears

Starting URL: https://www.saucedemo.com/

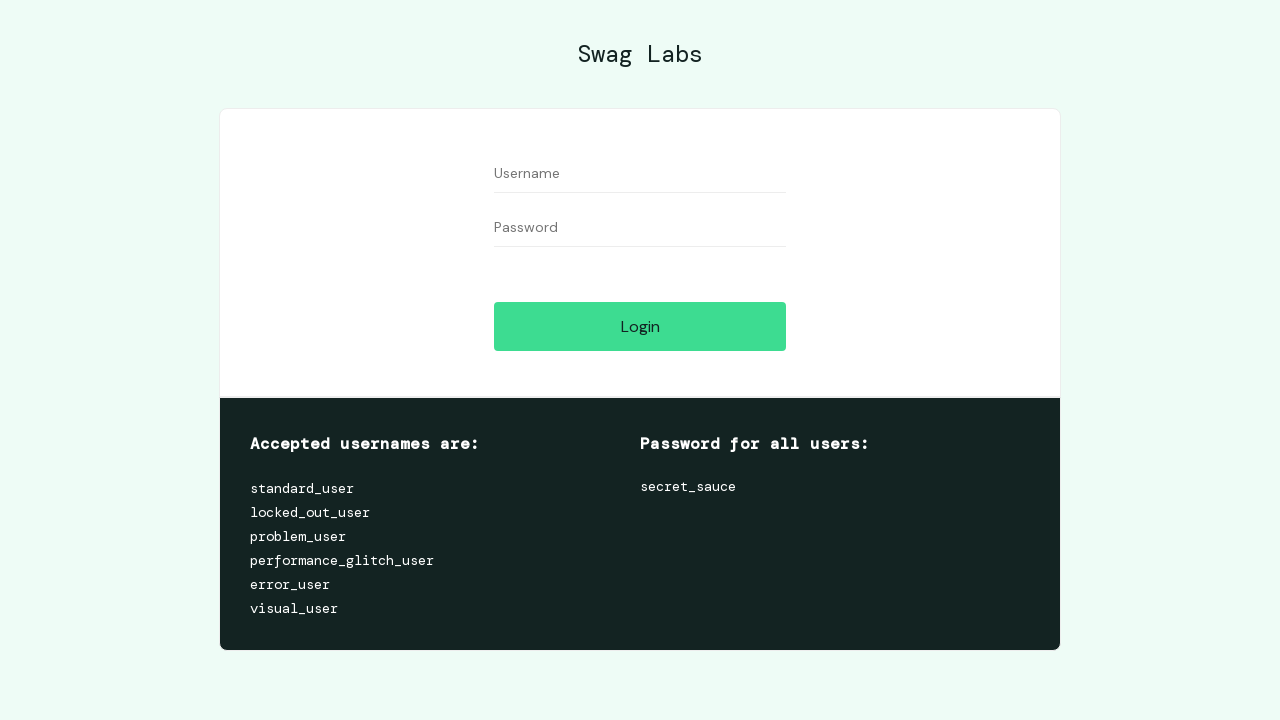

Filled username field with 'testuser2024' on input[id='user-name']
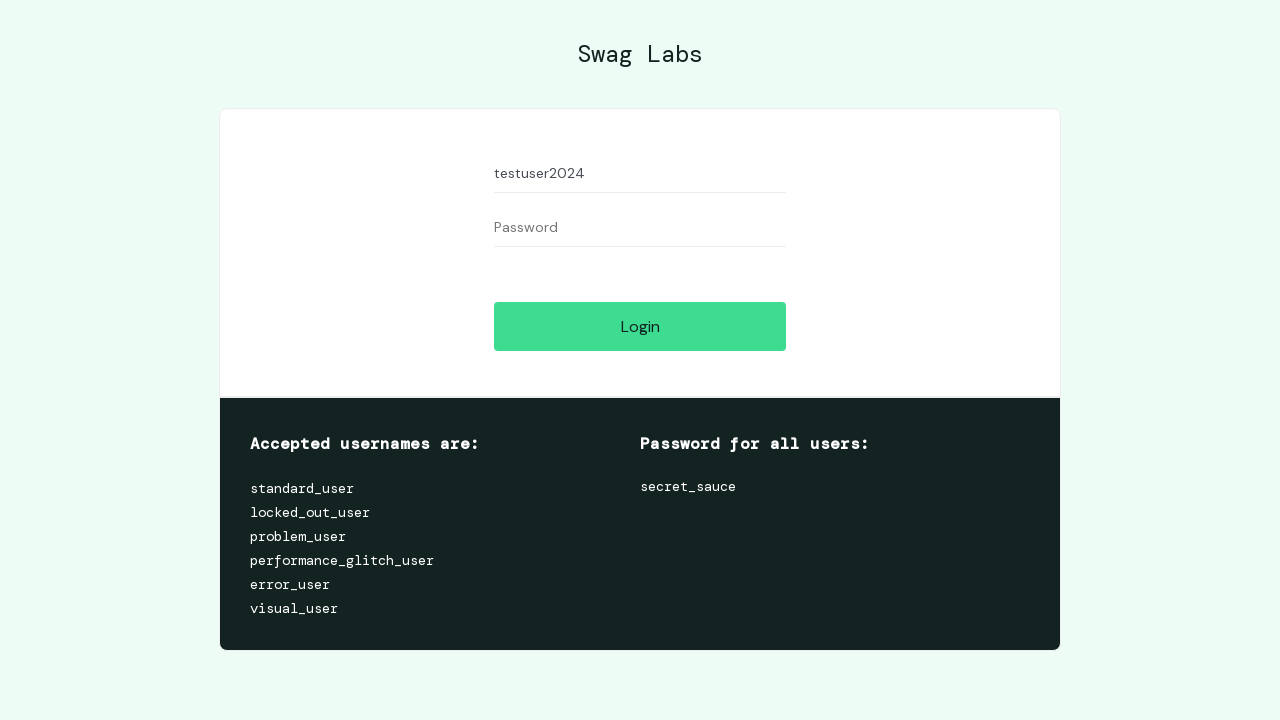

Filled password field with 'testpass123' on input[id='password']
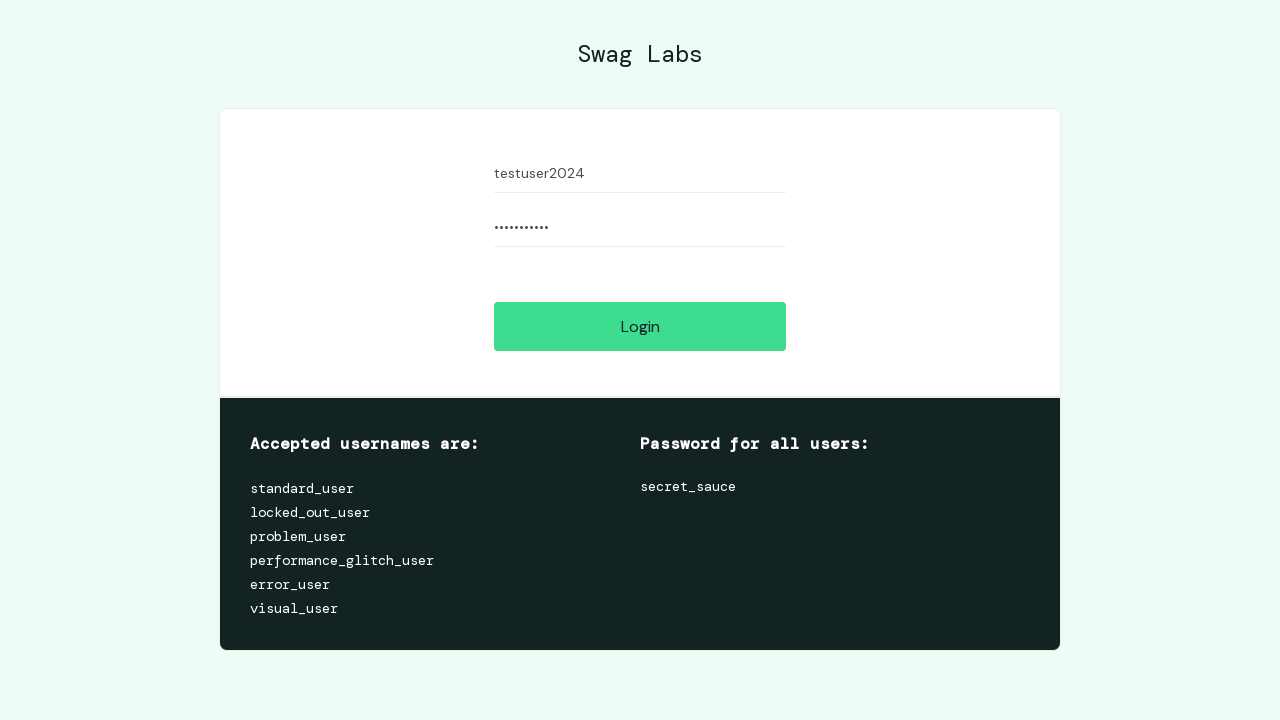

Cleared username field on input[id='user-name']
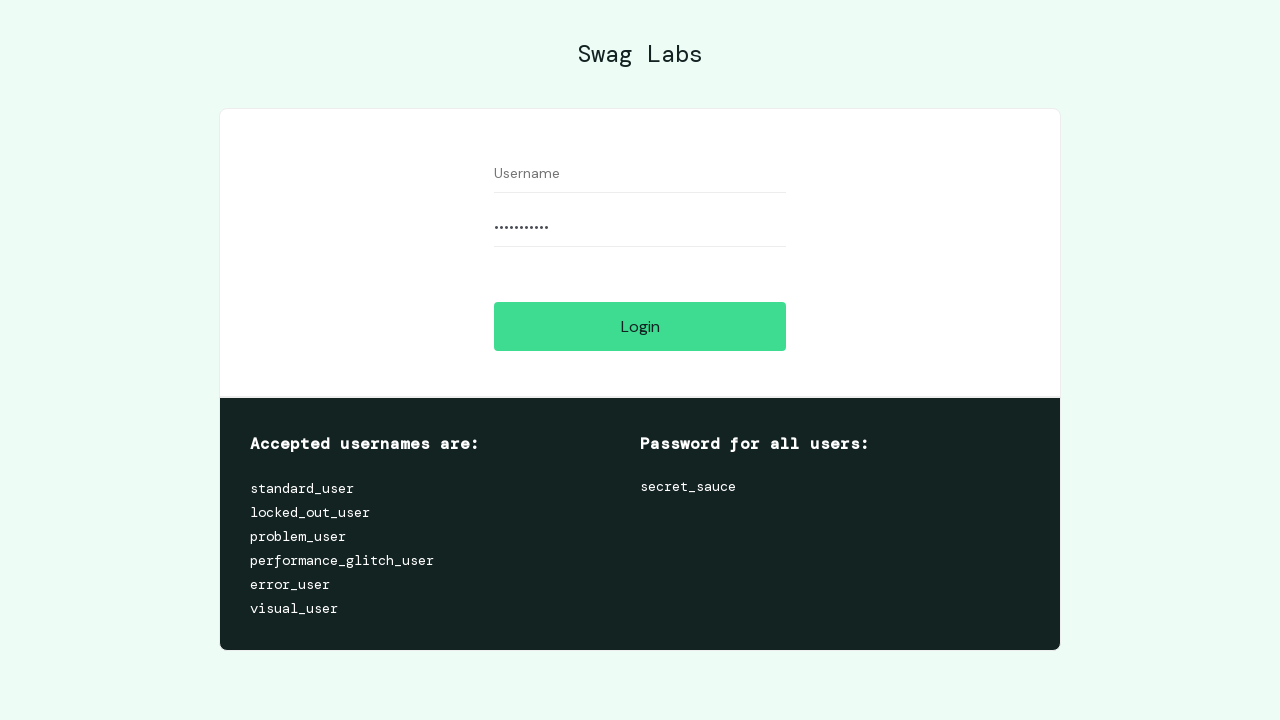

Cleared password field on input[id='password']
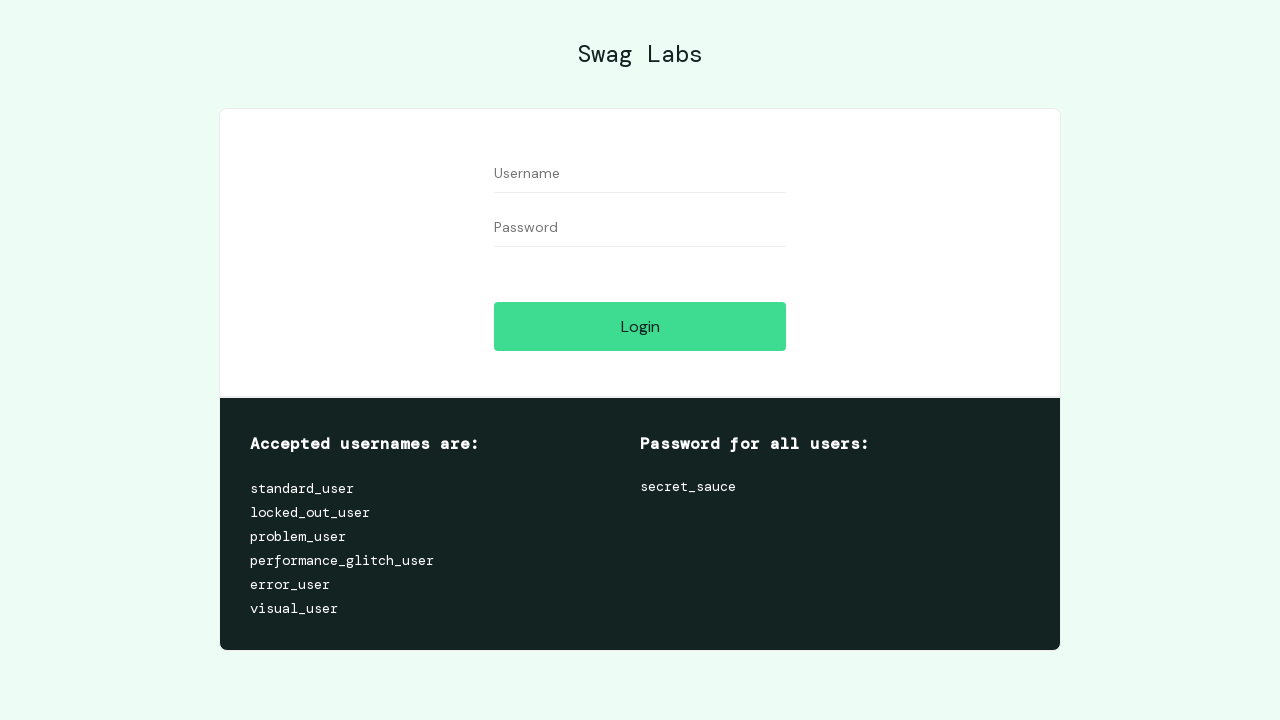

Clicked Login button with empty credentials at (640, 326) on input[id='login-button']
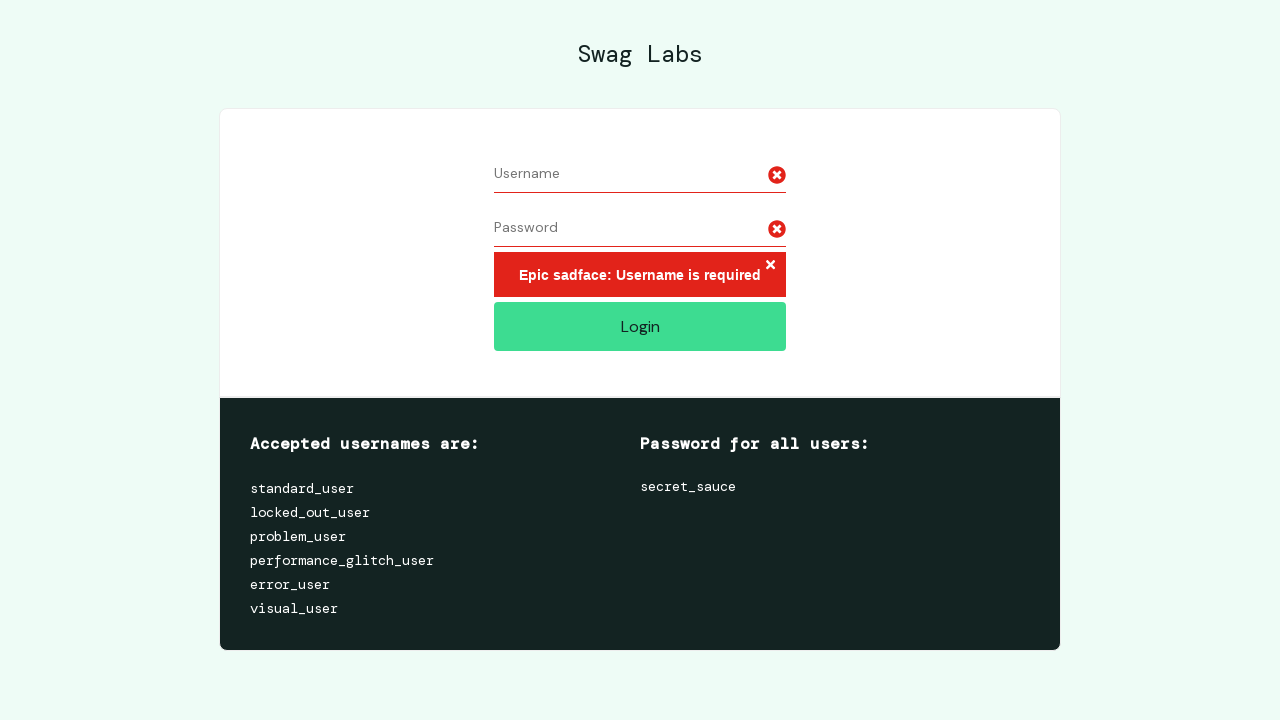

Verified 'Username is required' error message appeared
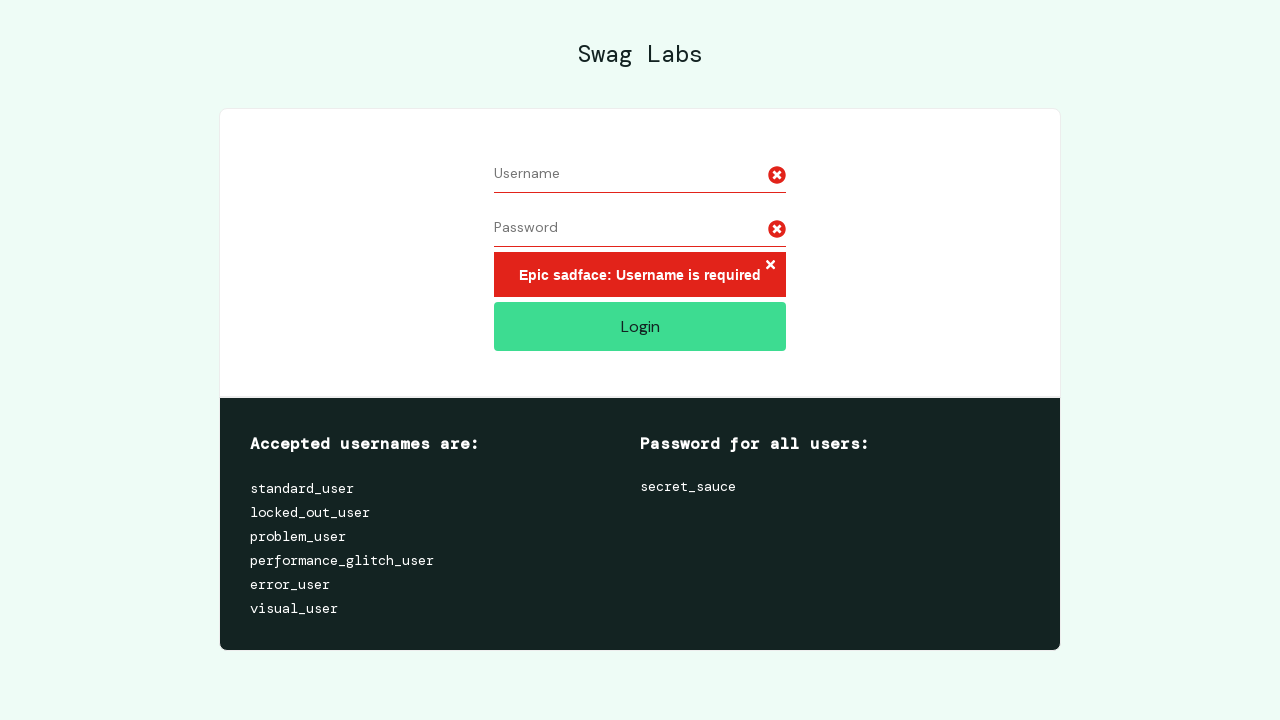

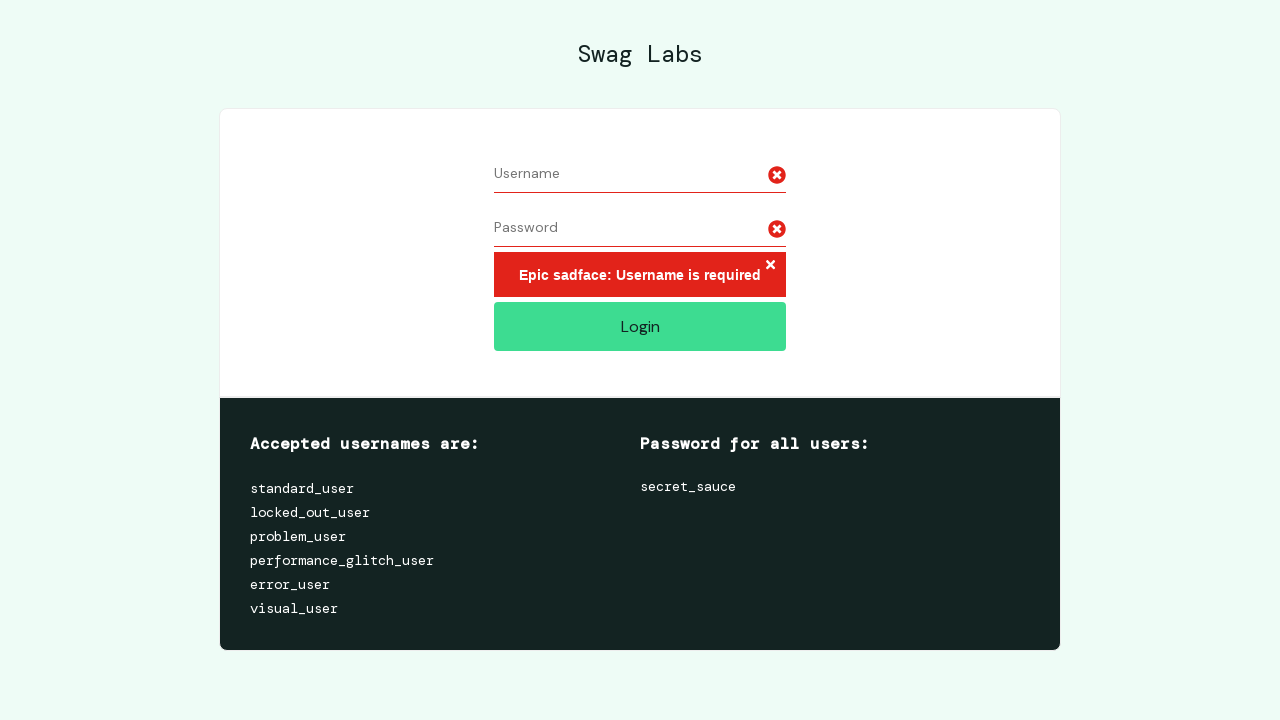